Tests job posting functionality by filling out a job posting form, submitting it, and then verifying the job appears in search results

Starting URL: https://alchemy.hguy.co/jobs

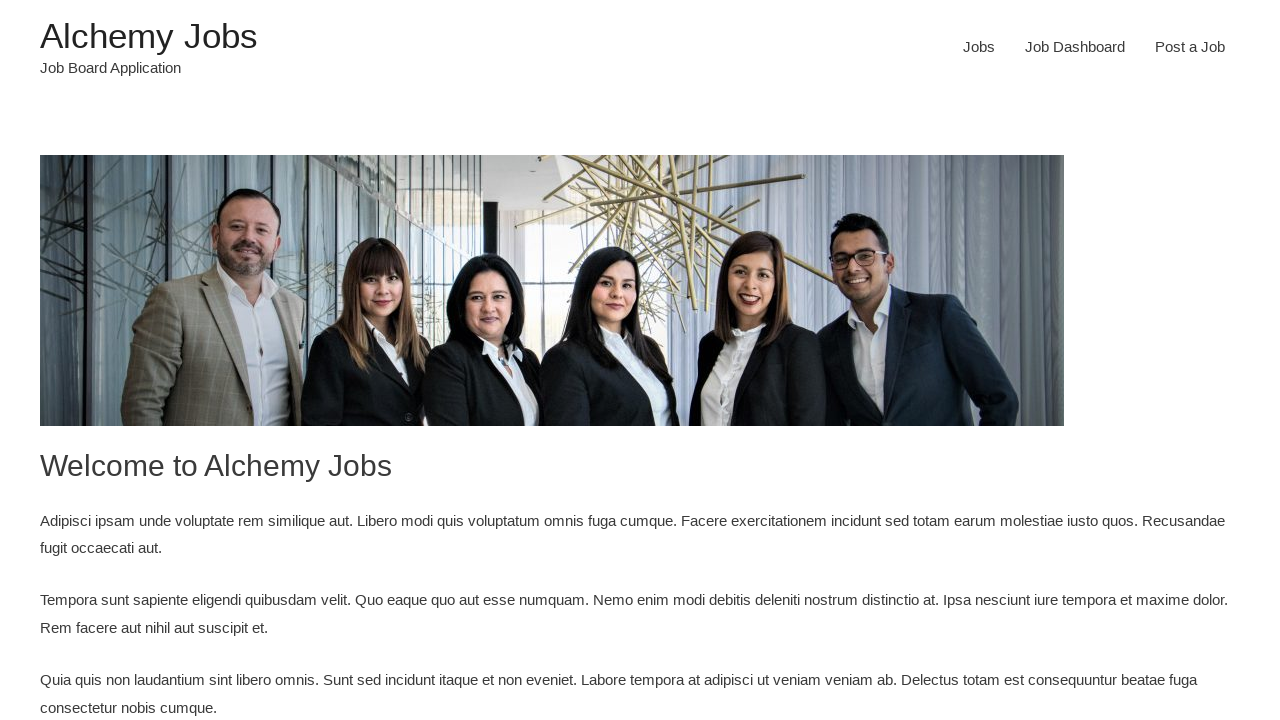

Clicked on 'Post a Job' link at (1190, 47) on a[href='https://alchemy.hguy.co/jobs/post-a-job/']
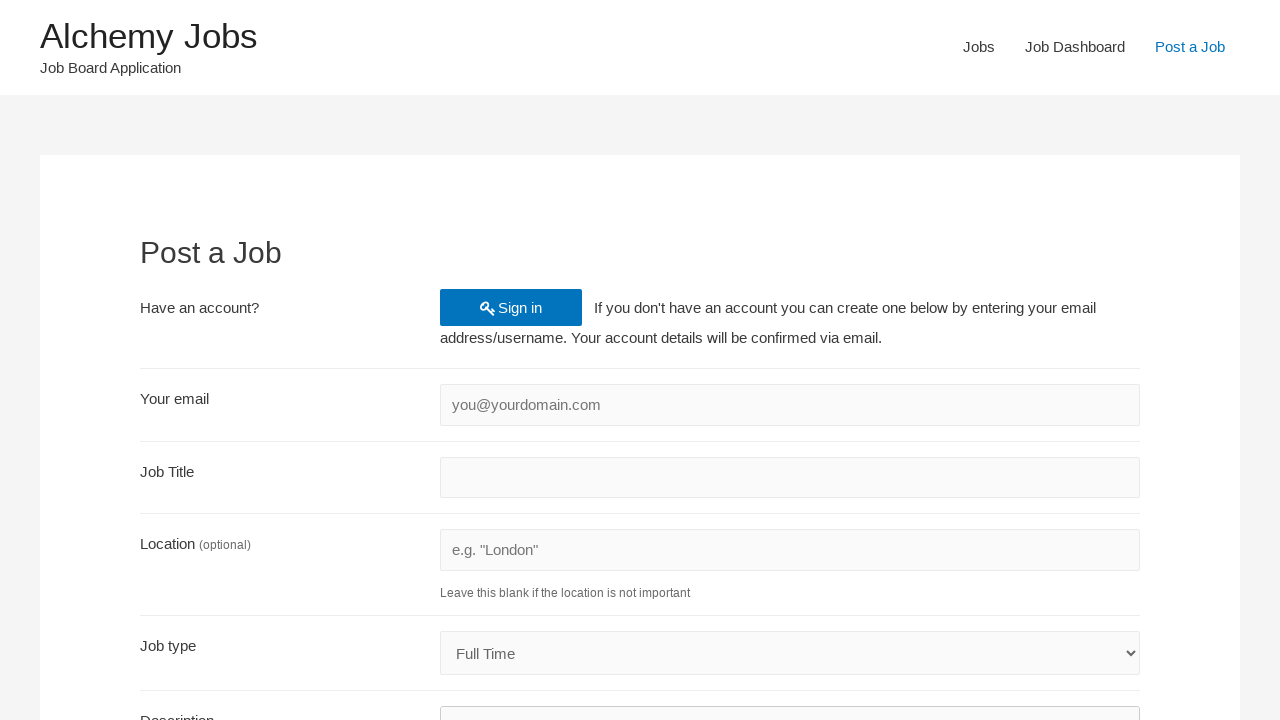

Filled in email field with 'test42@example.com' on input#create_account_email
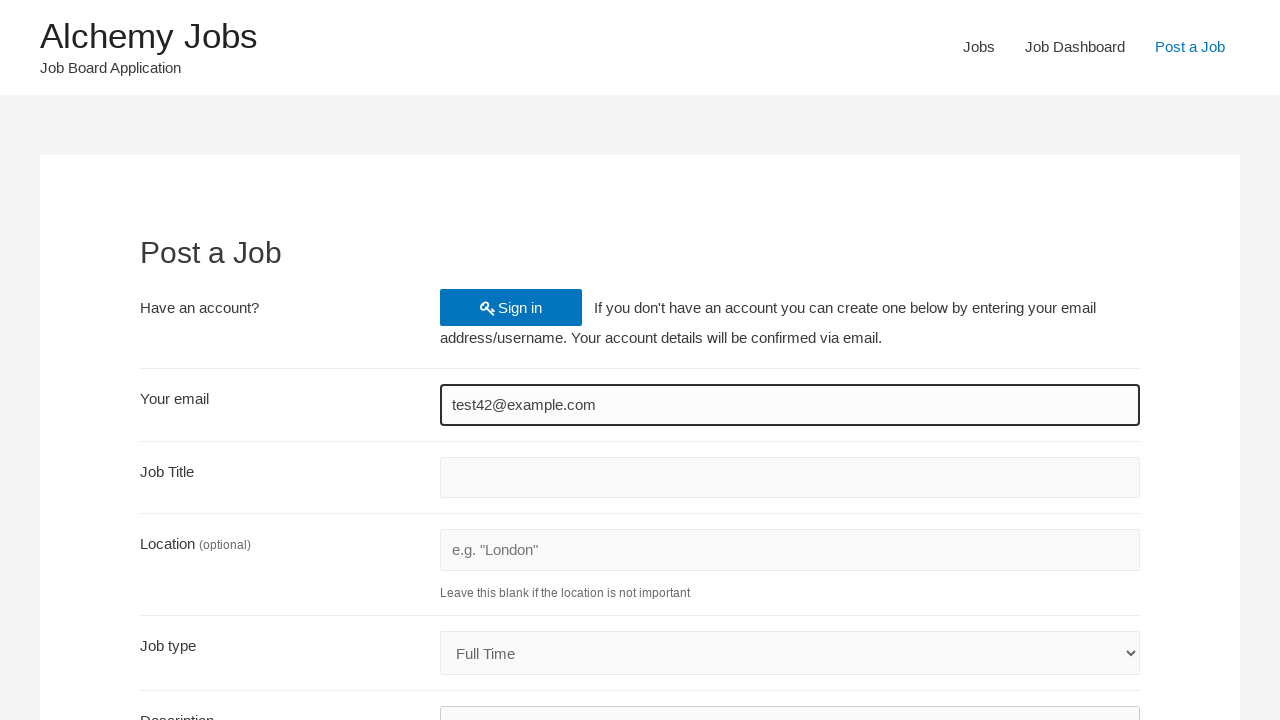

Filled in job title with 'QA Engineer Position' on input#job_title
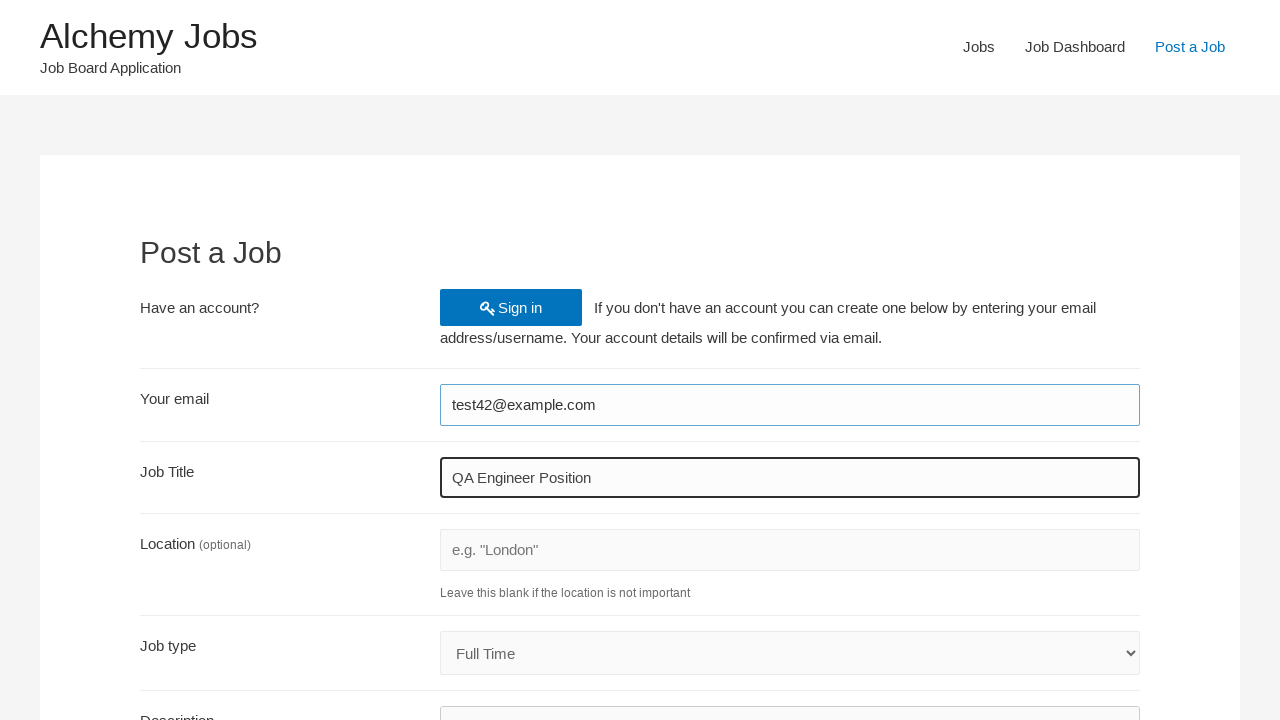

Filled in job description in iframe with QA Engineer job details on #job_description_ifr >> internal:control=enter-frame >> body
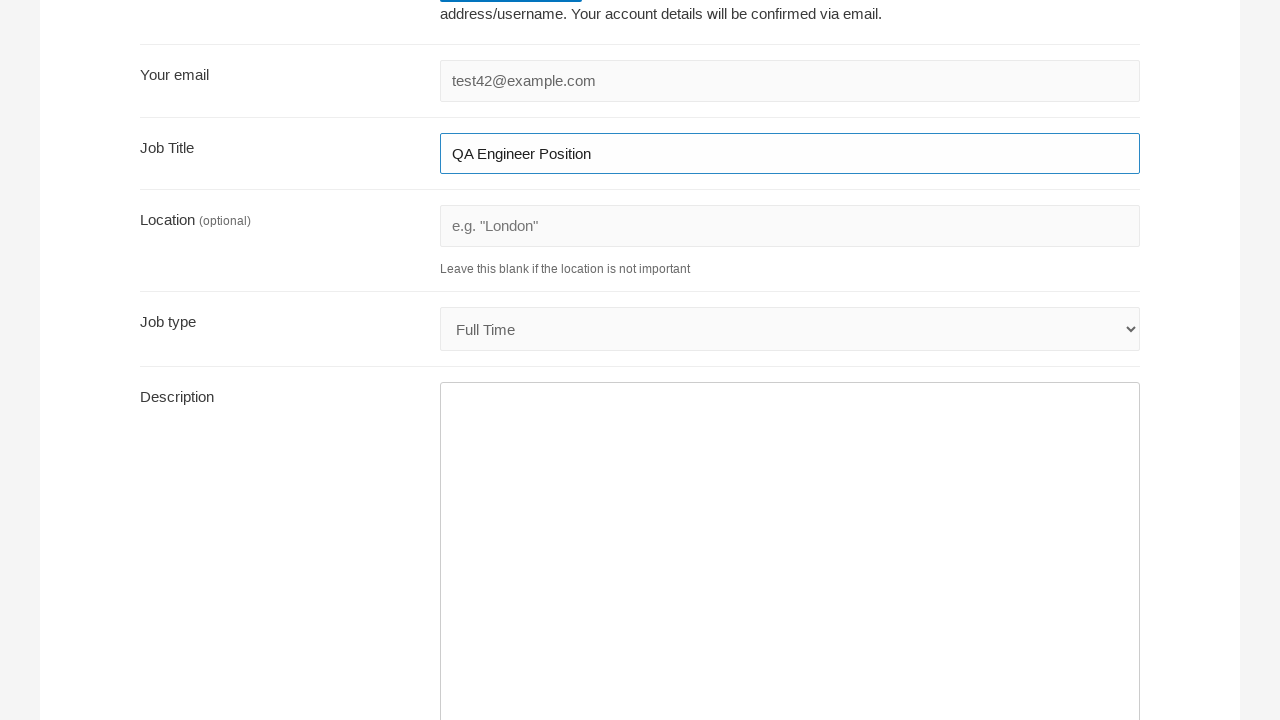

Filled in application email with 'hr.dept@techcorp.com' on input#application
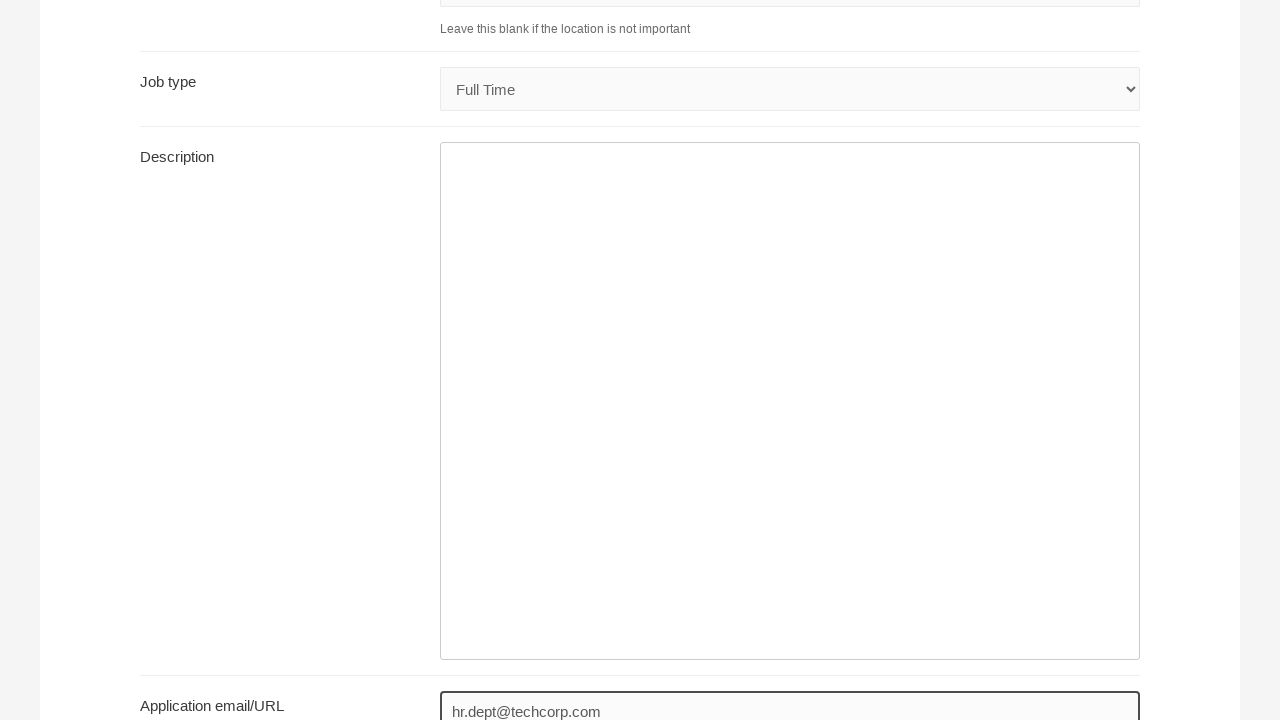

Filled in company name with 'TechCorp Solutions' on input#company_name
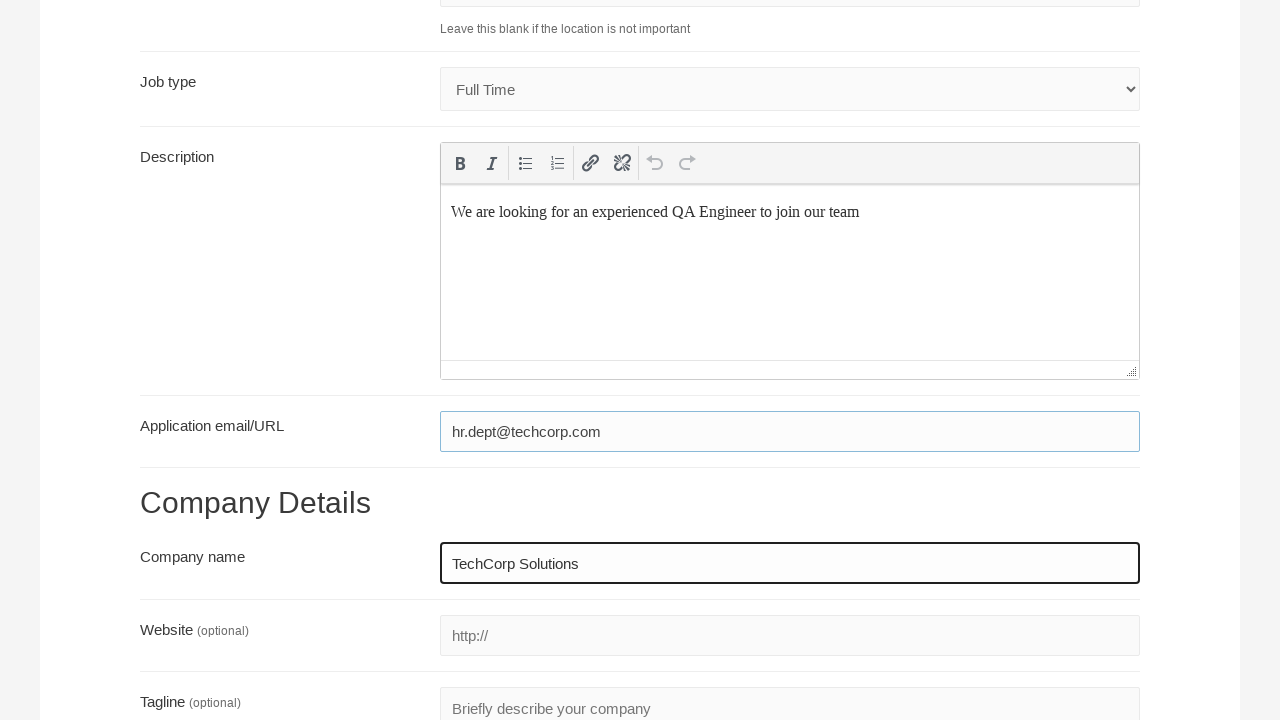

Clicked preview button to review job posting at (207, 532) on input.button
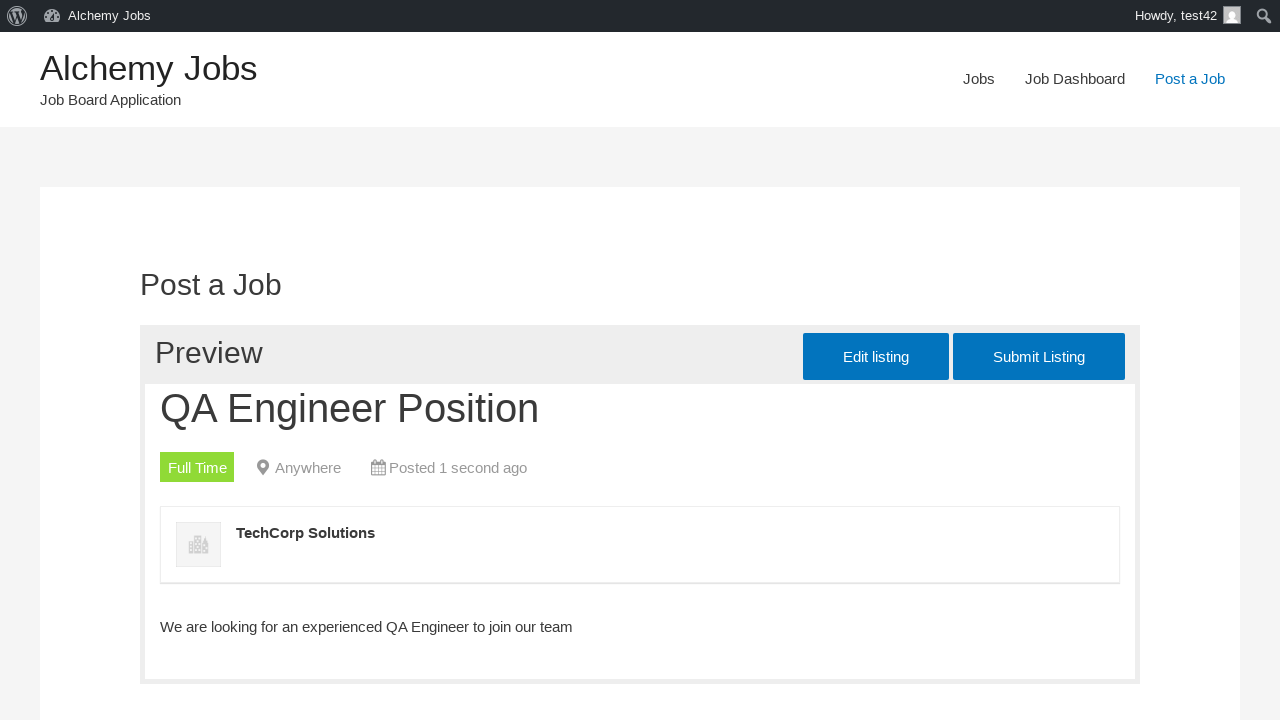

Submitted the job listing at (1039, 357) on input#job_preview_submit_button
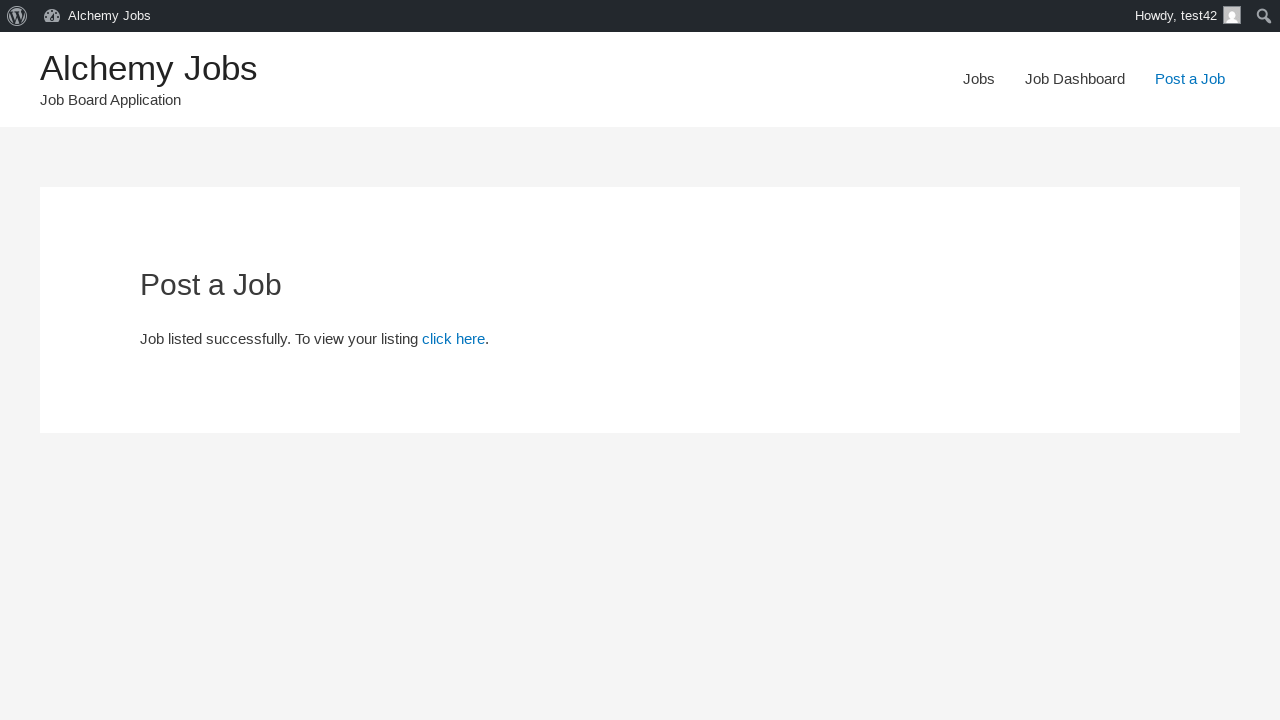

Navigated to jobs listing page at (979, 79) on a[href='https://alchemy.hguy.co/jobs/jobs/']
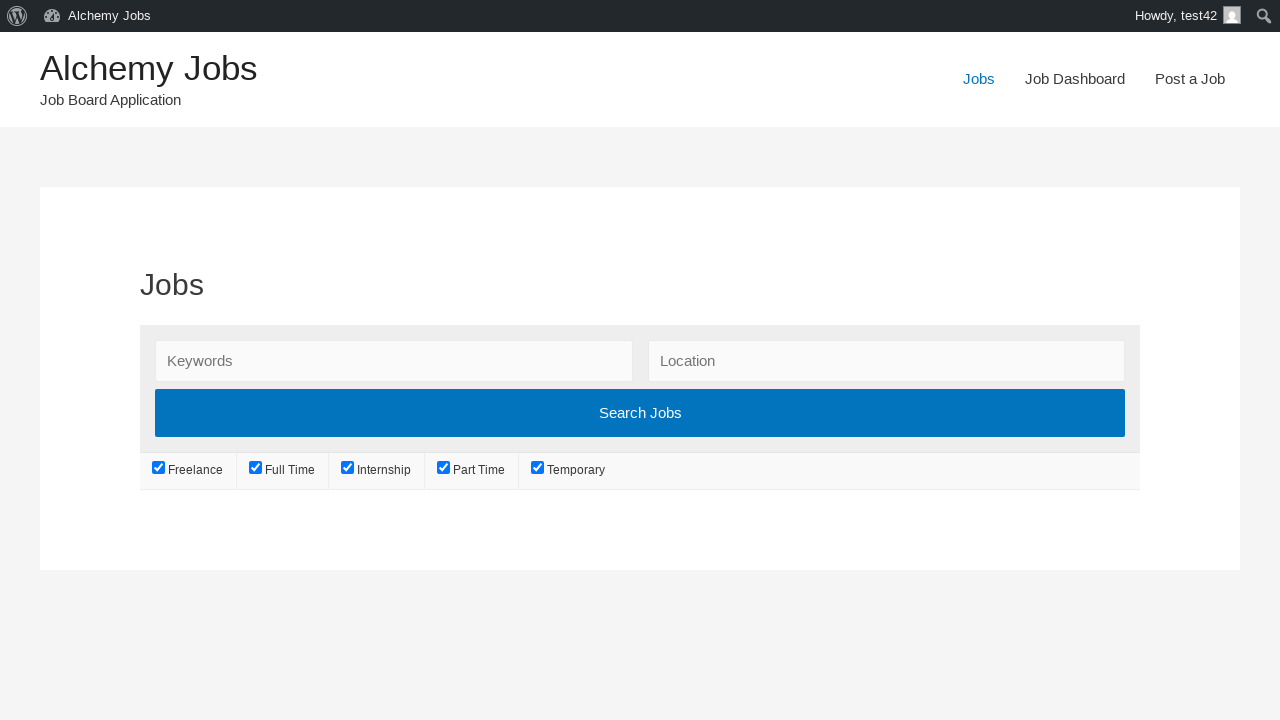

Filled in search field with 'QA Engineer Position' on input#search_keywords
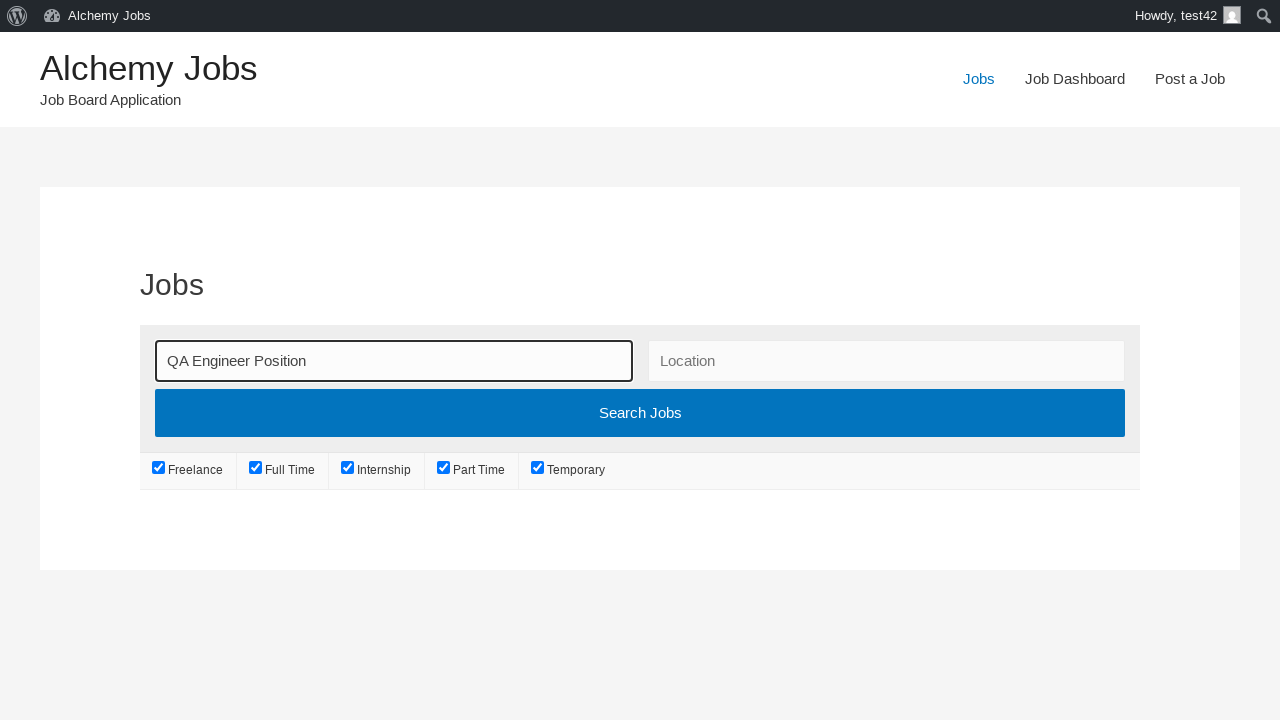

Clicked search button to search for the job posting at (640, 413) on input[value='Search Jobs']
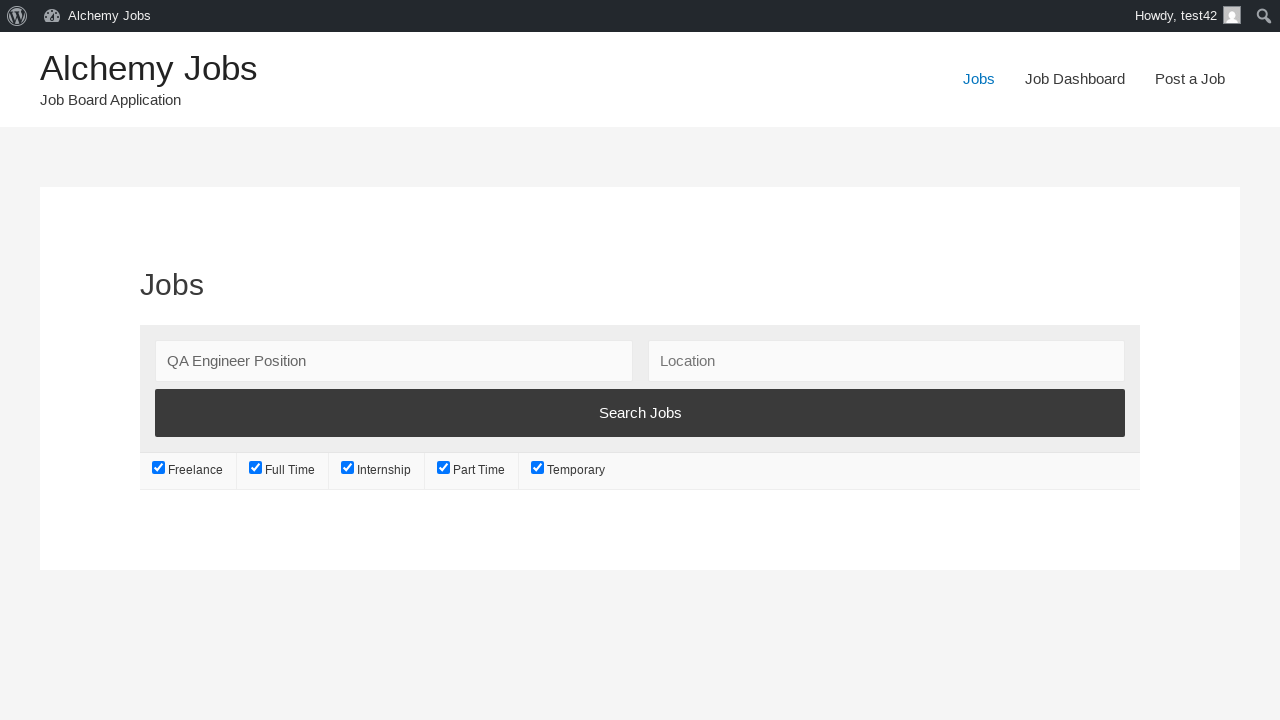

Waited for search results to load
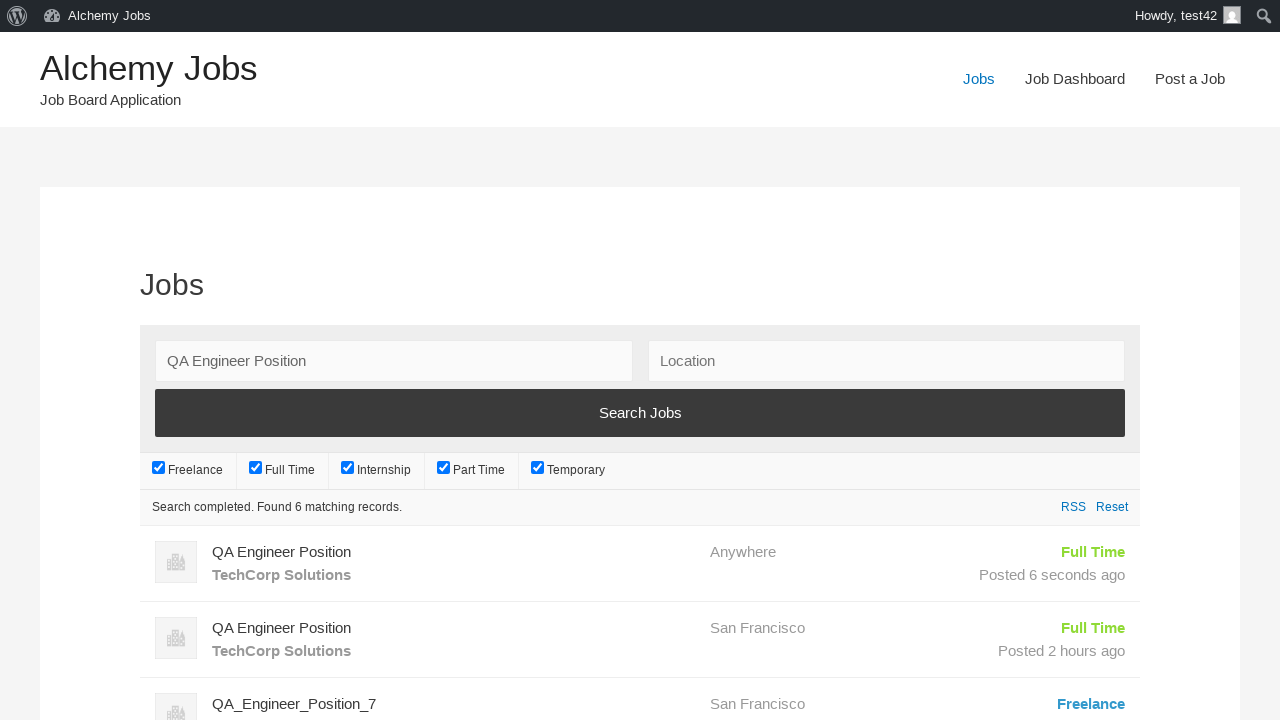

Verified that 'QA Engineer Position' job appears in search results
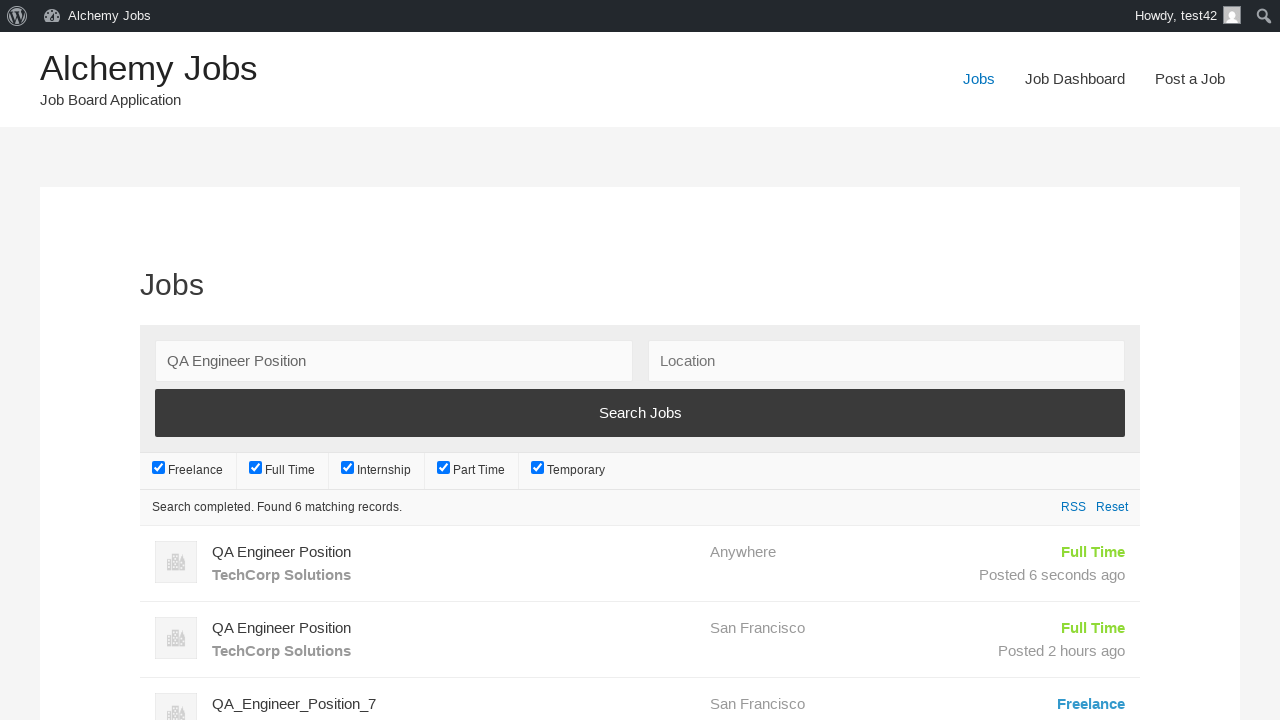

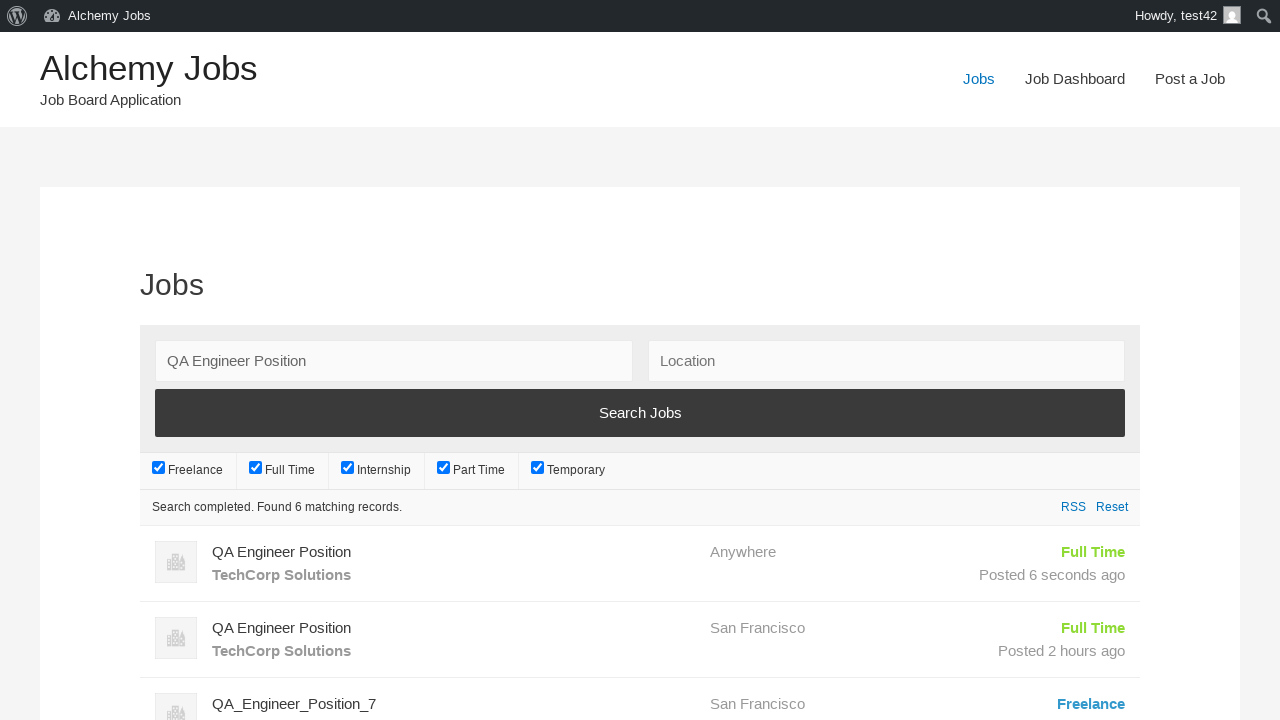